Tests drag and drop functionality on the jQuery UI demo page by dragging a source element onto a target droppable element within an iframe.

Starting URL: https://jqueryui.com/droppable/

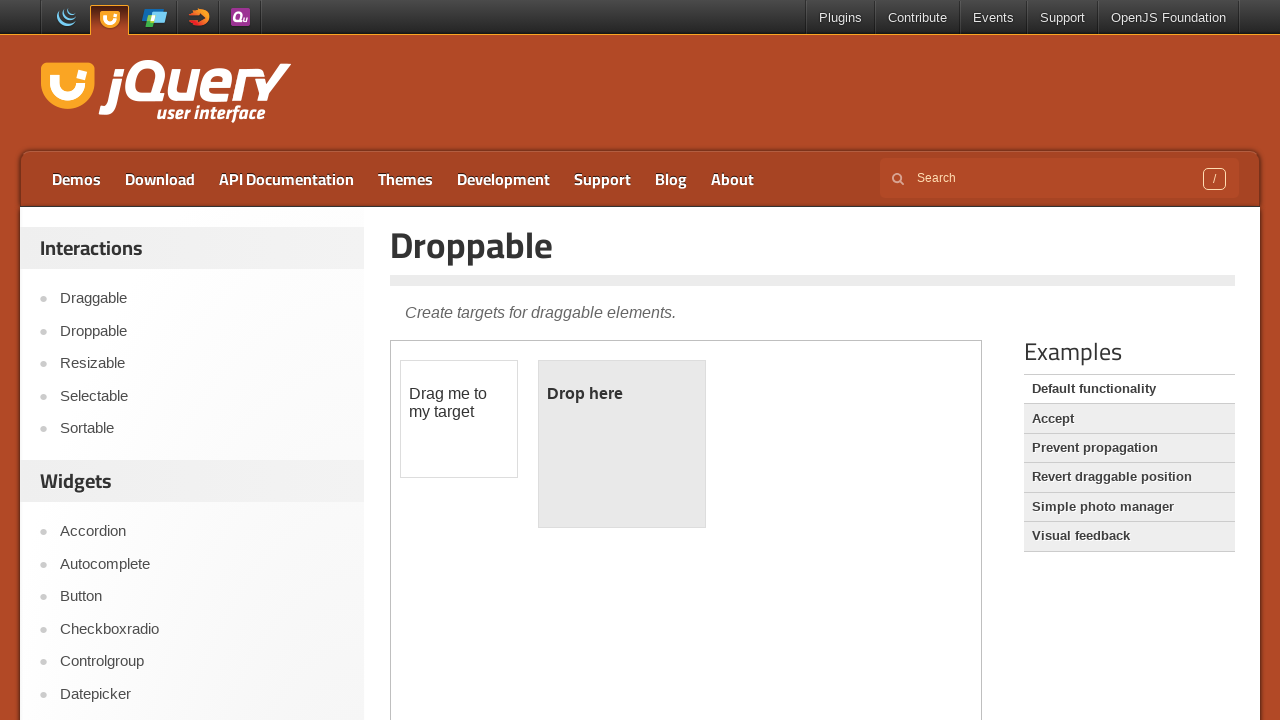

Navigated to jQuery UI droppable demo page
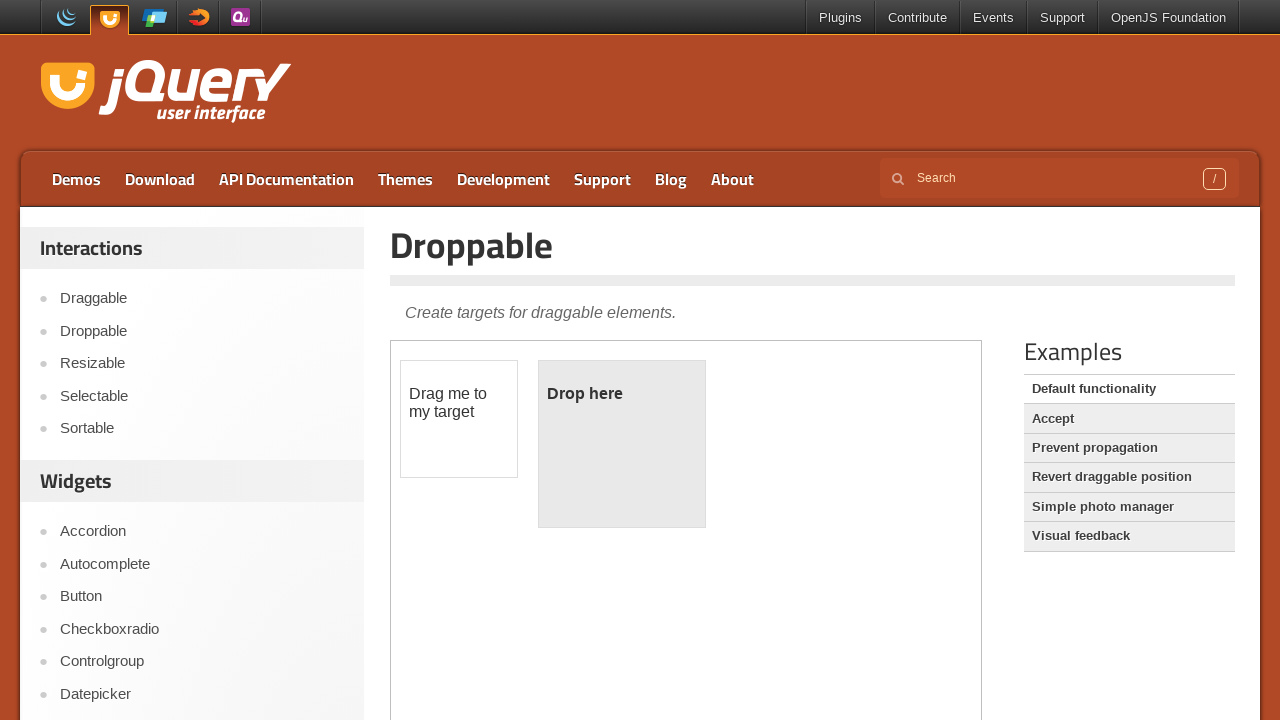

Located the demo iframe
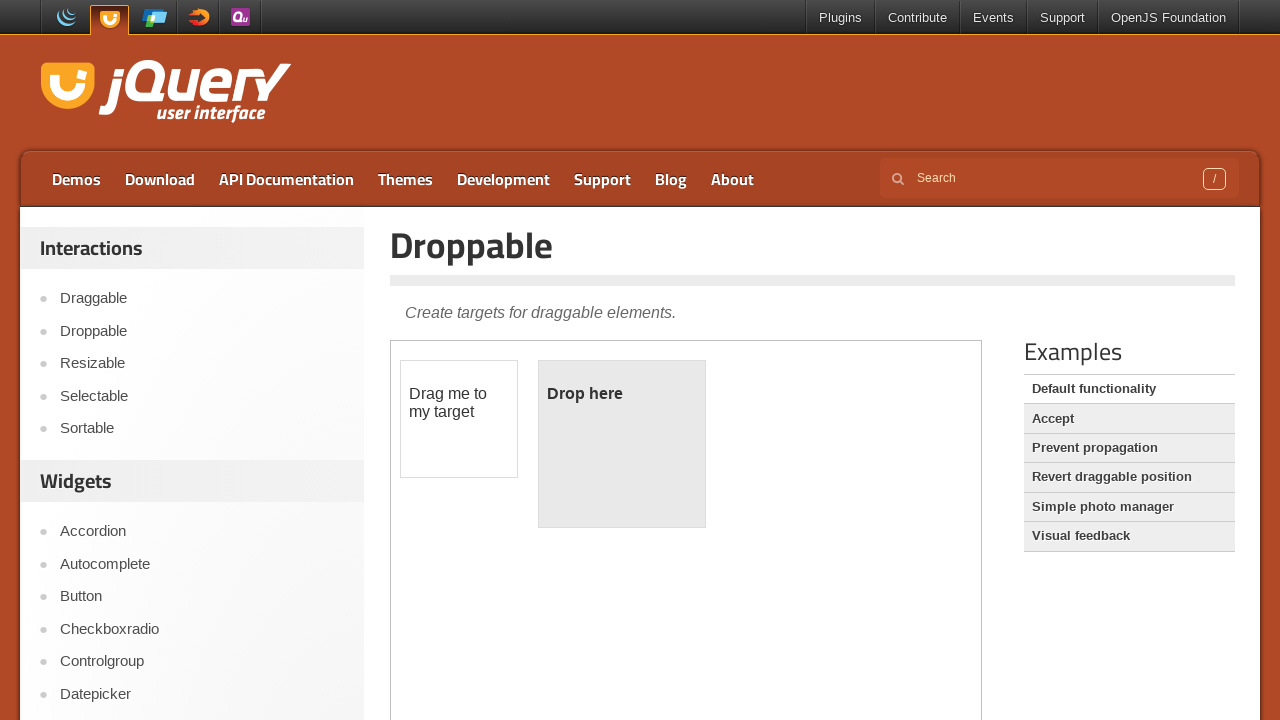

Located the draggable source element
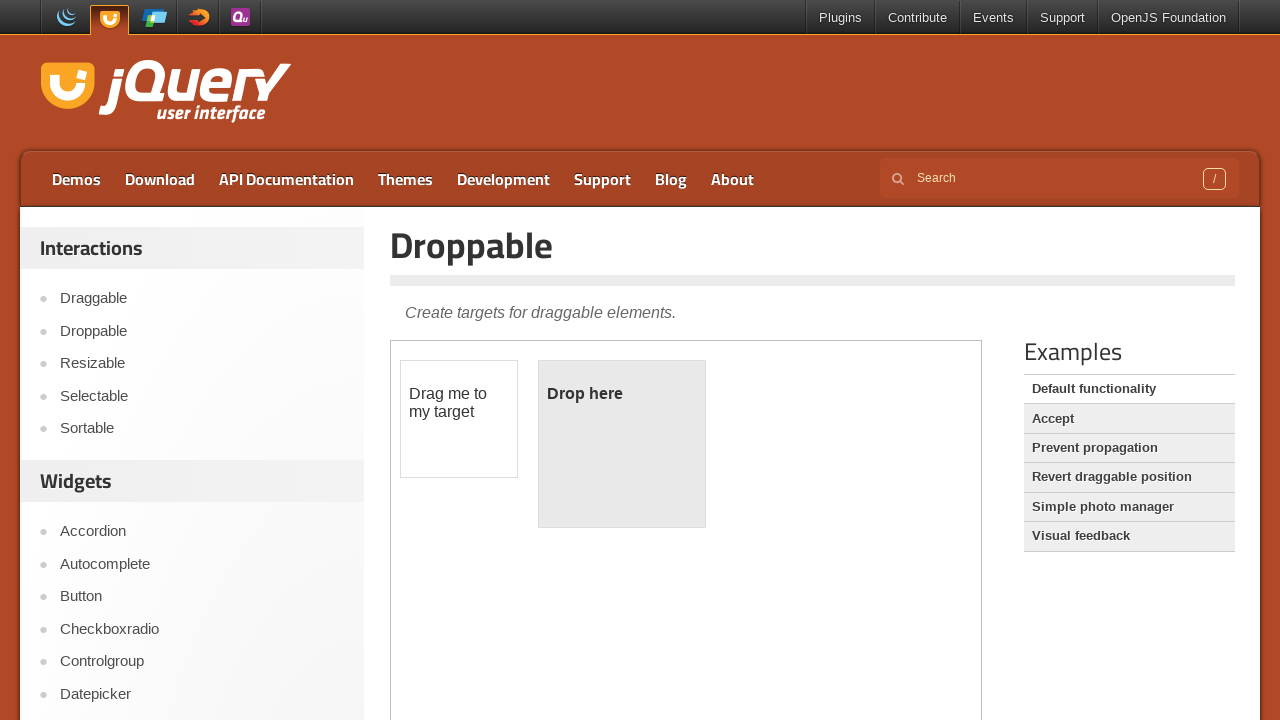

Located the droppable target element
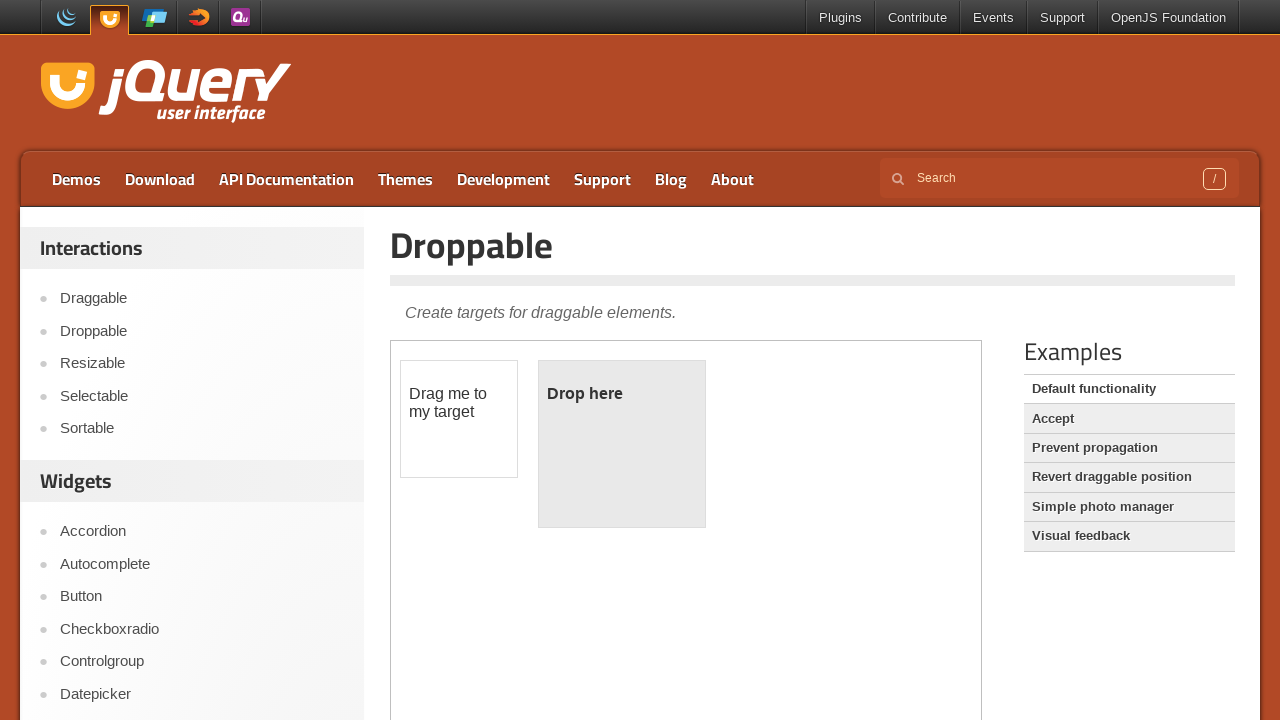

Dragged source element onto target droppable element at (622, 444)
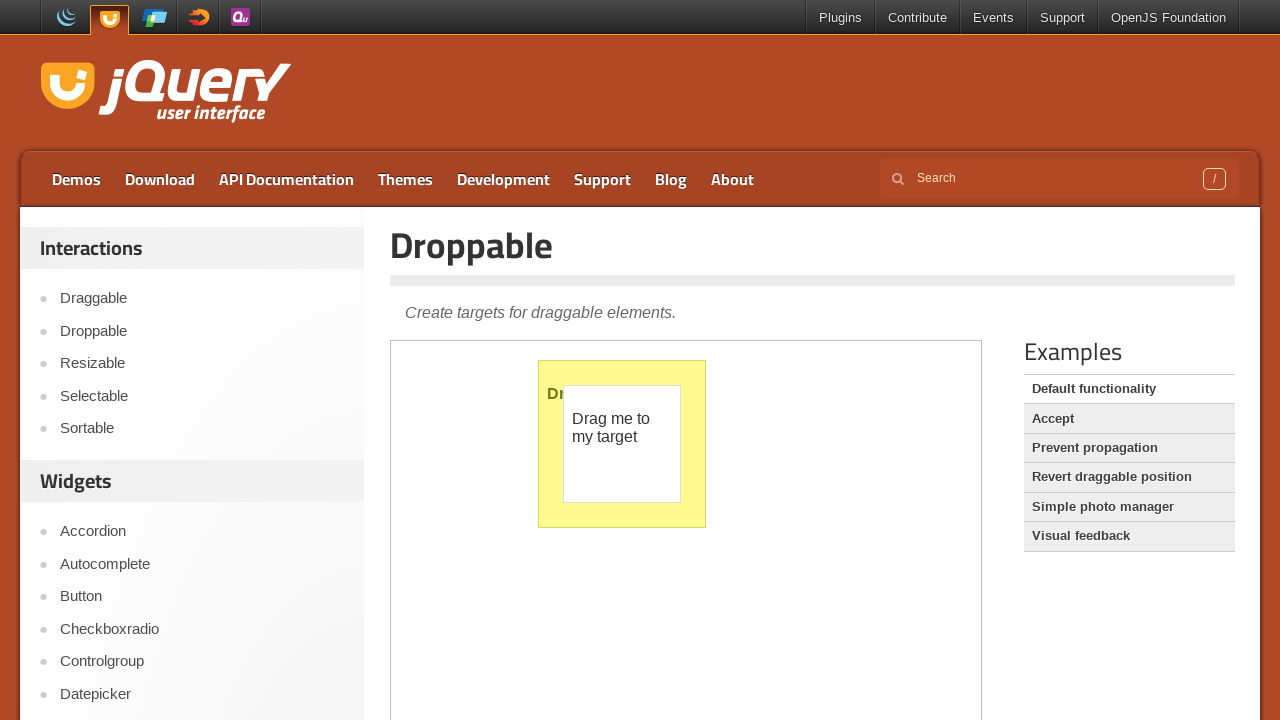

Verified drop was successful - target element now displays 'Dropped!'
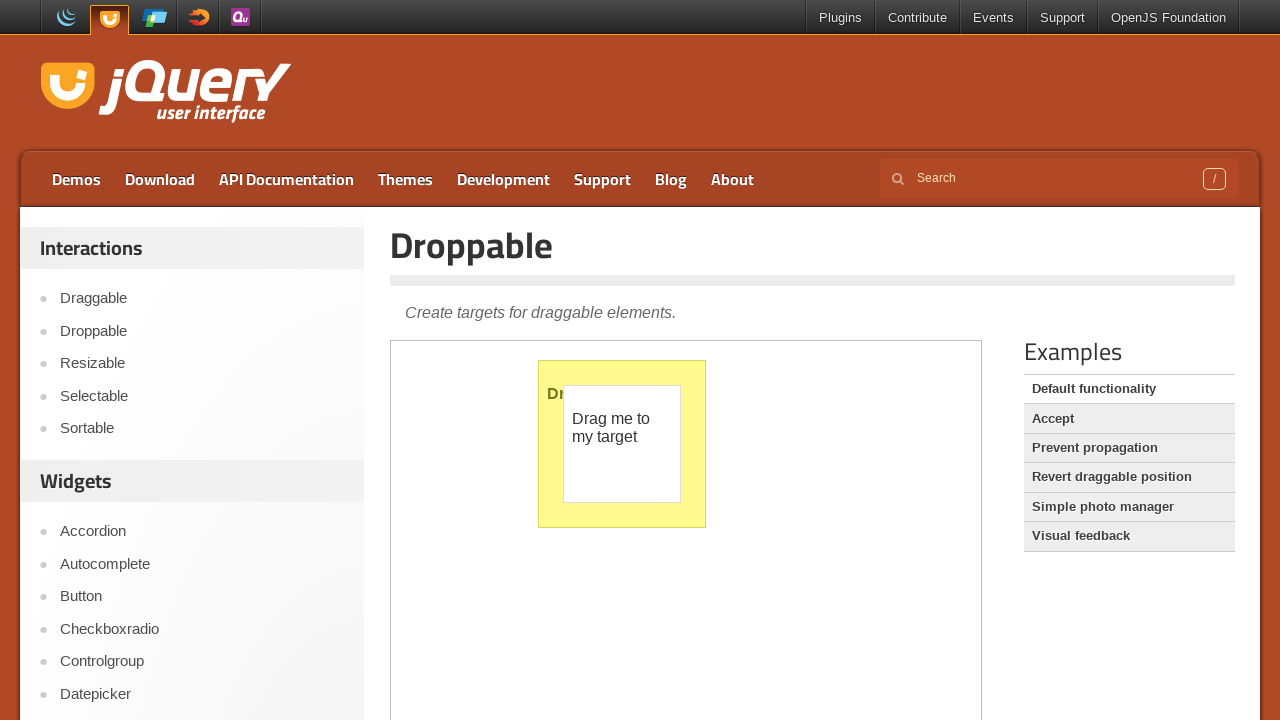

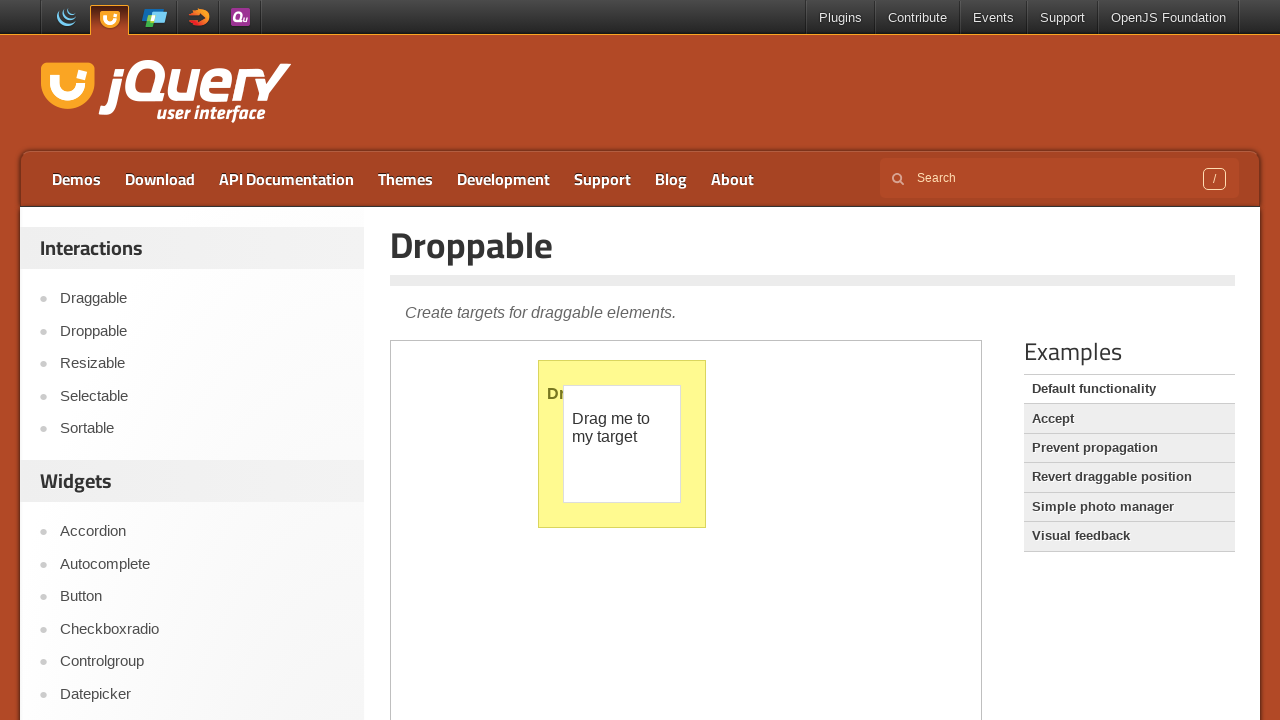